Tests that clear completed button is hidden when there are no completed items

Starting URL: https://demo.playwright.dev/todomvc

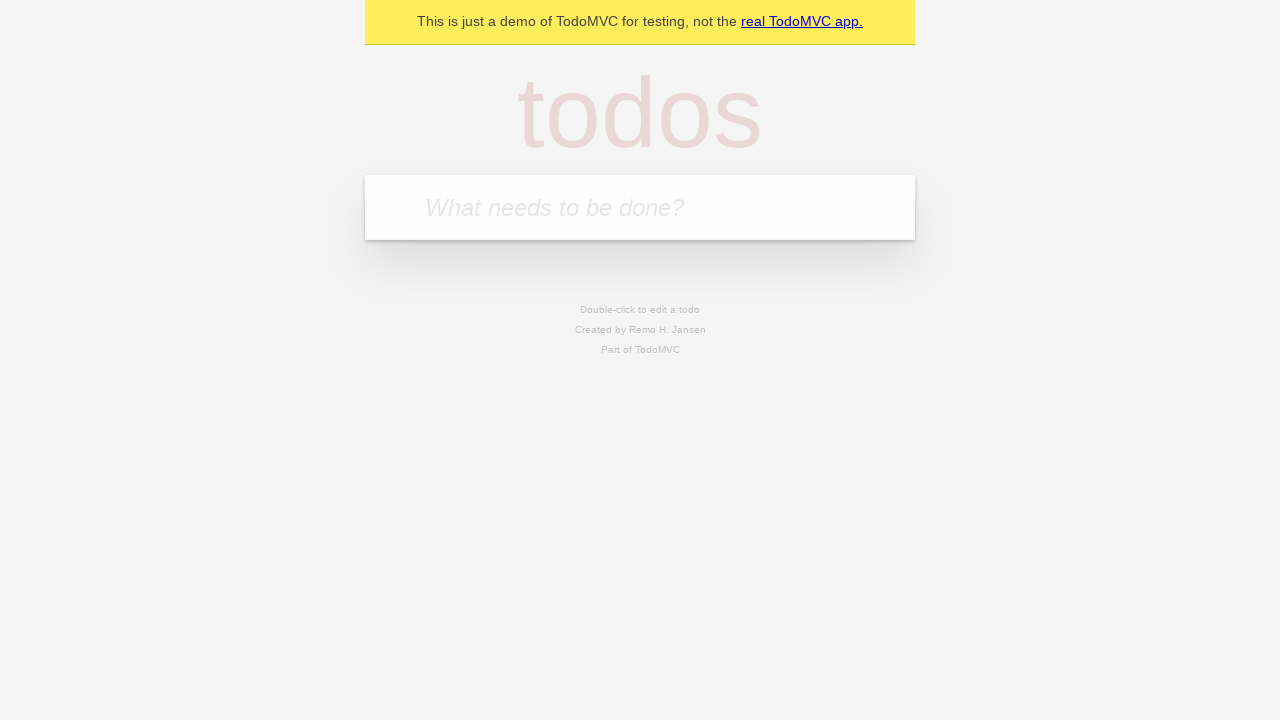

Filled new todo input with 'buy some cheese' on .new-todo
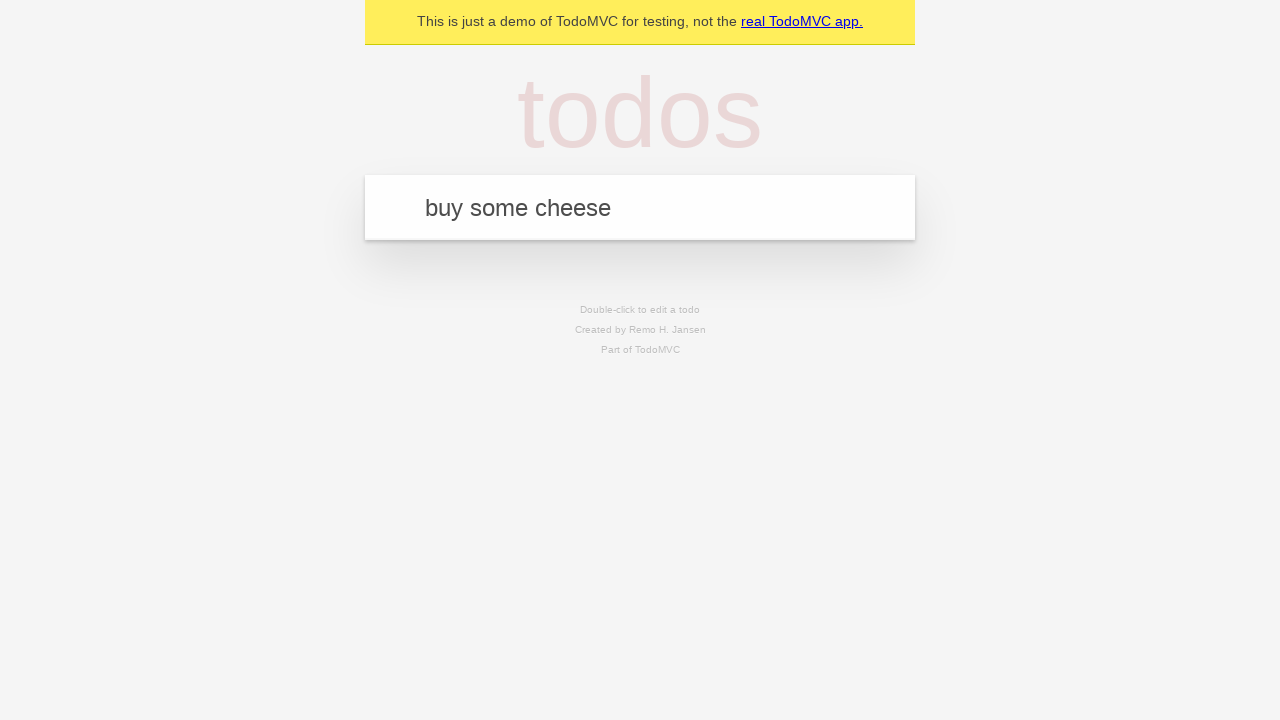

Pressed Enter to add first todo item on .new-todo
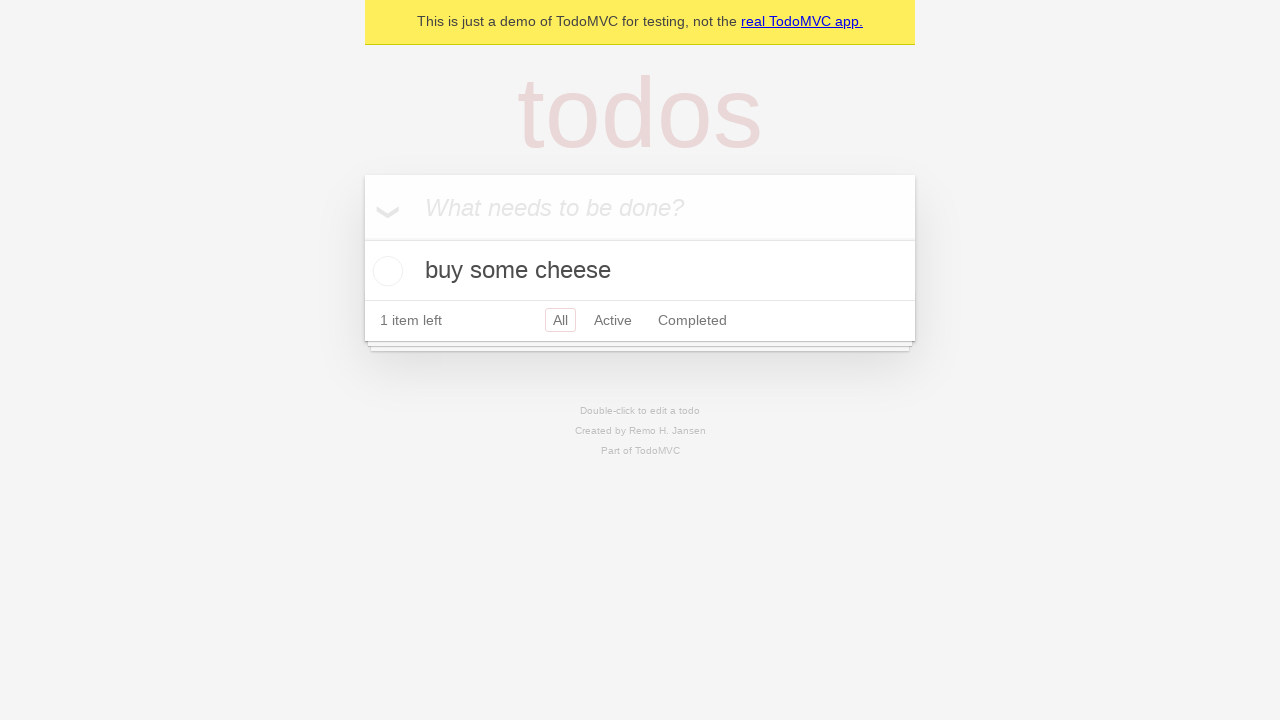

Filled new todo input with 'feed the cat' on .new-todo
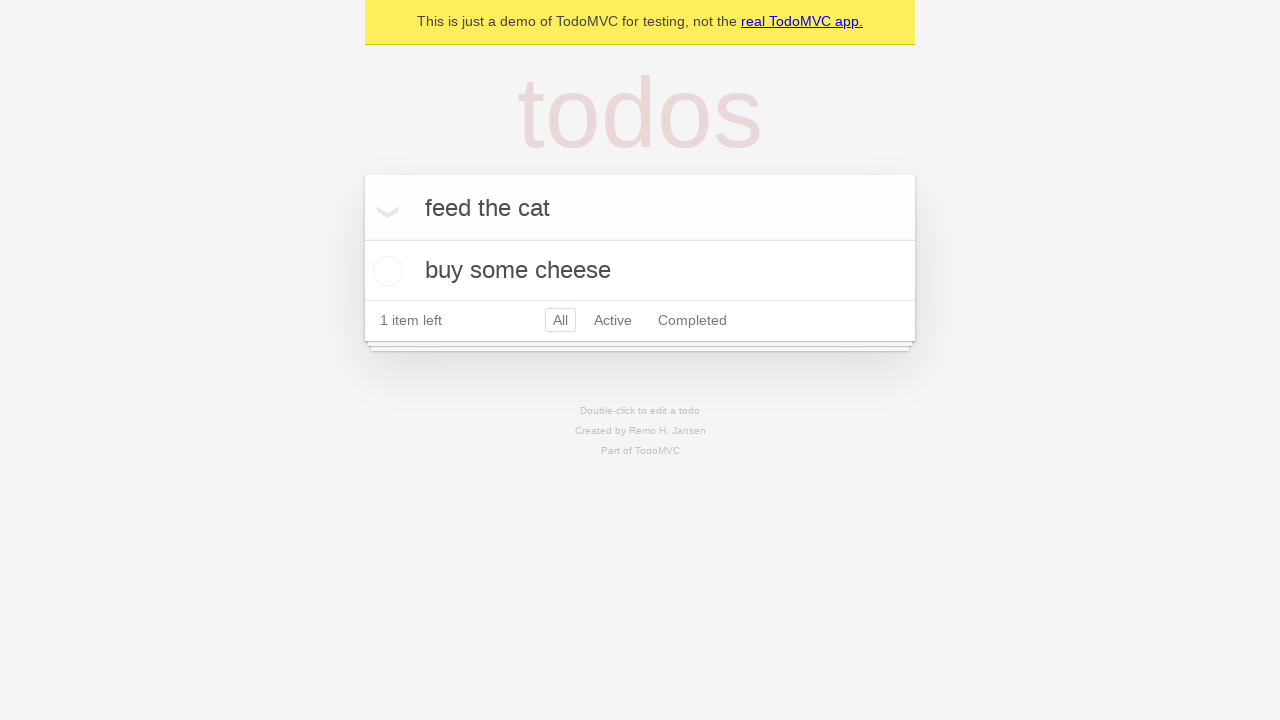

Pressed Enter to add second todo item on .new-todo
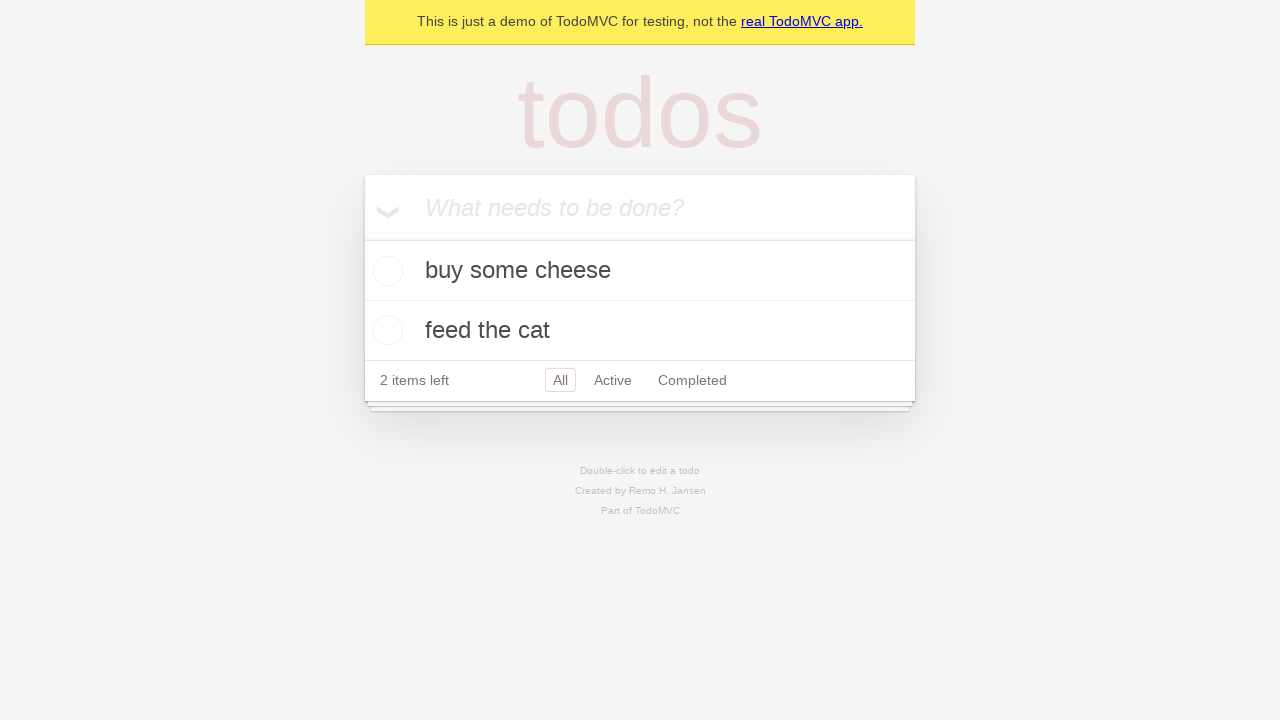

Filled new todo input with 'book a doctors appointment' on .new-todo
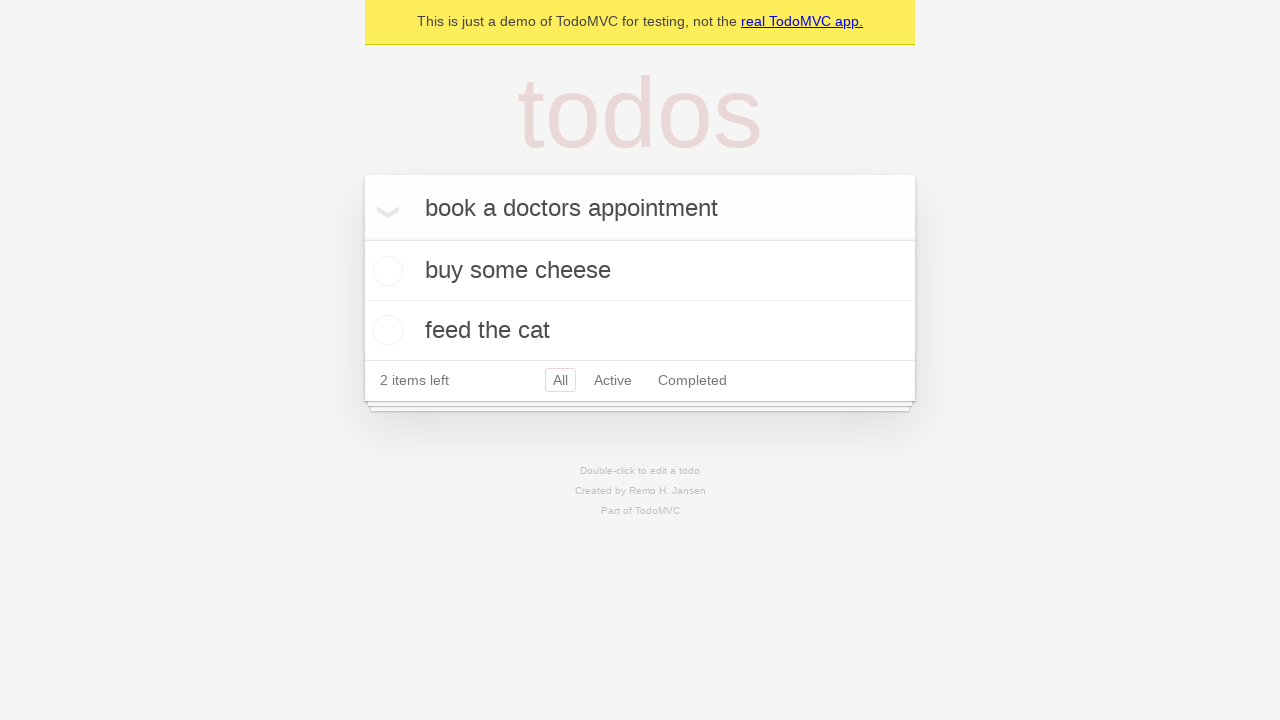

Pressed Enter to add third todo item on .new-todo
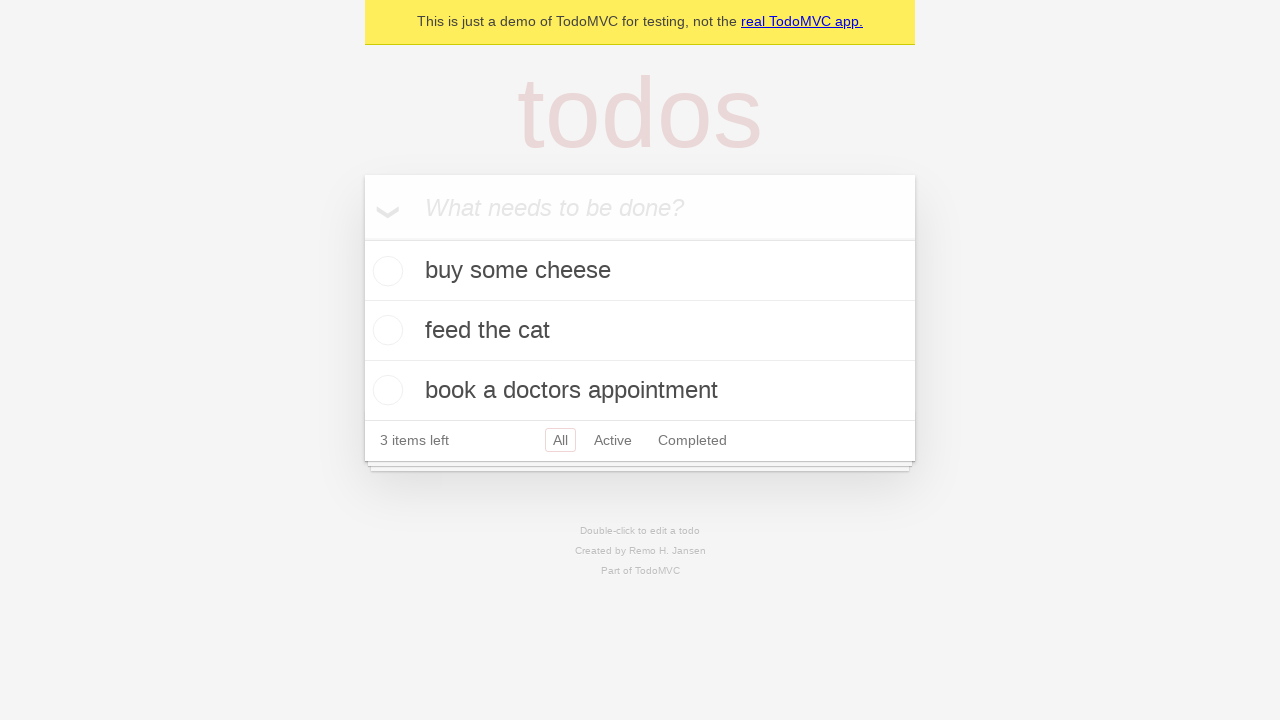

Waited for all three todo items to load
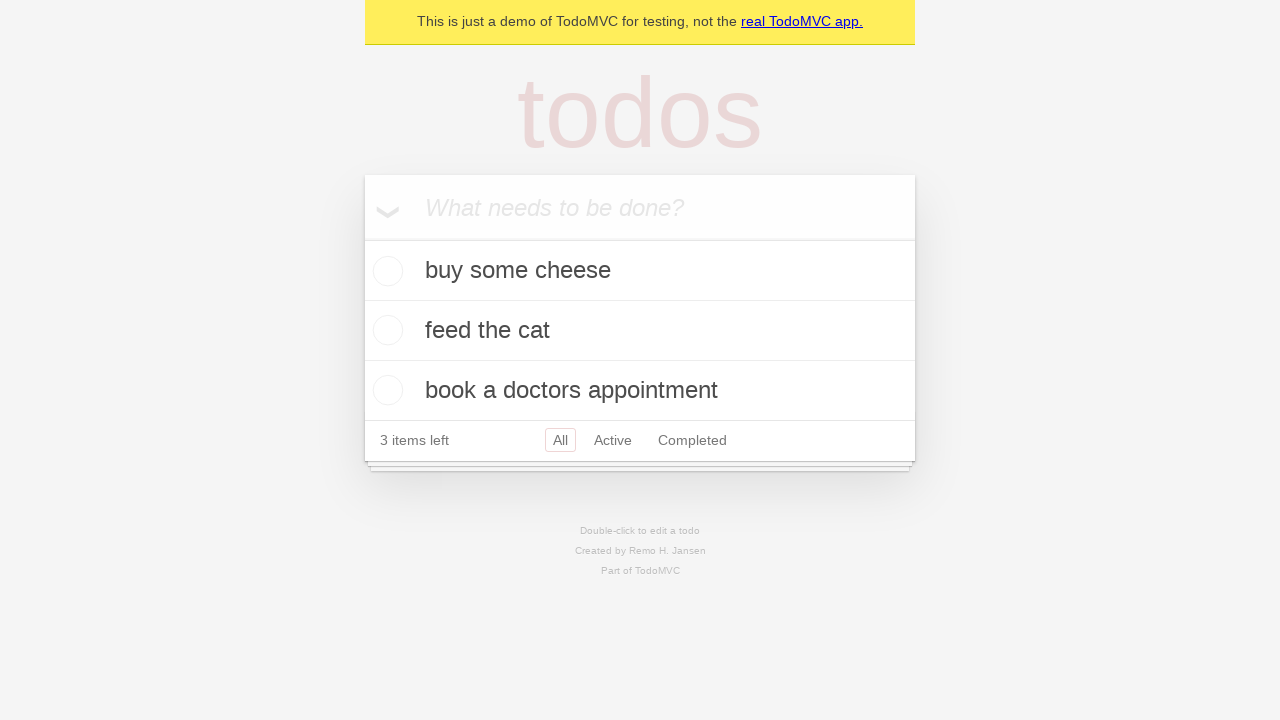

Checked the first todo item as completed at (385, 271) on .todo-list li .toggle >> nth=0
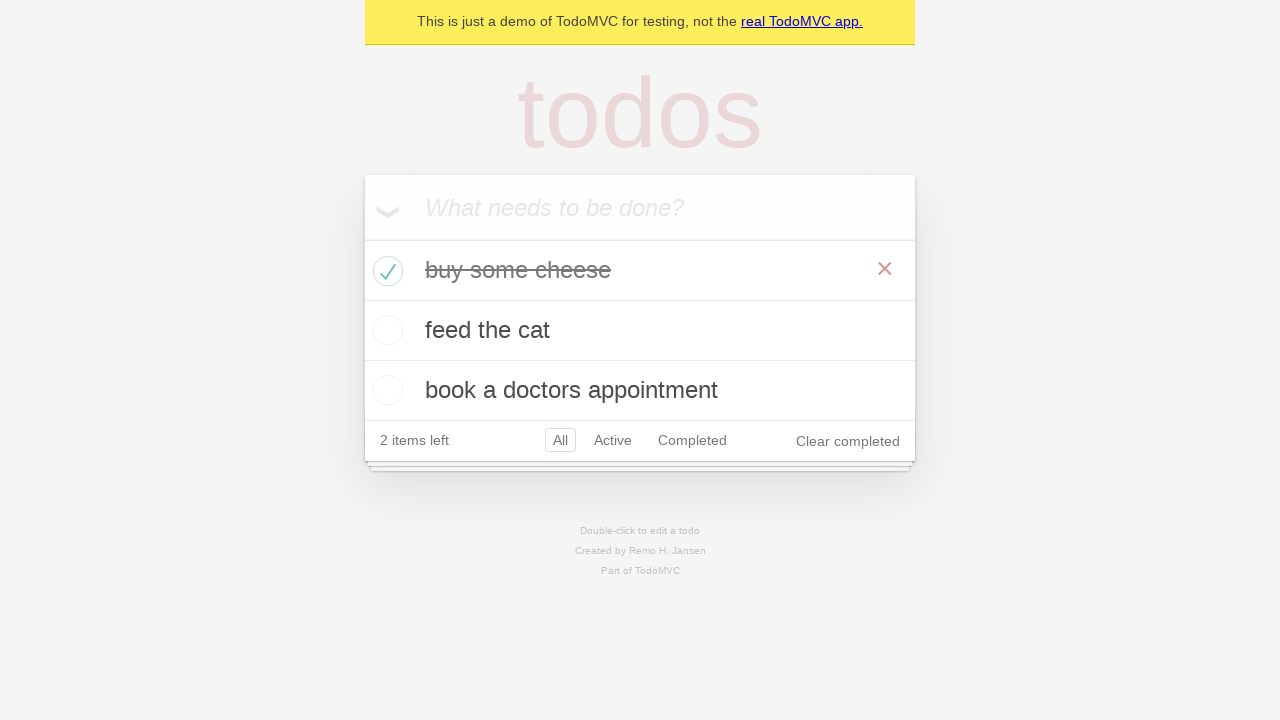

Clicked clear completed button to remove completed item at (848, 441) on .clear-completed
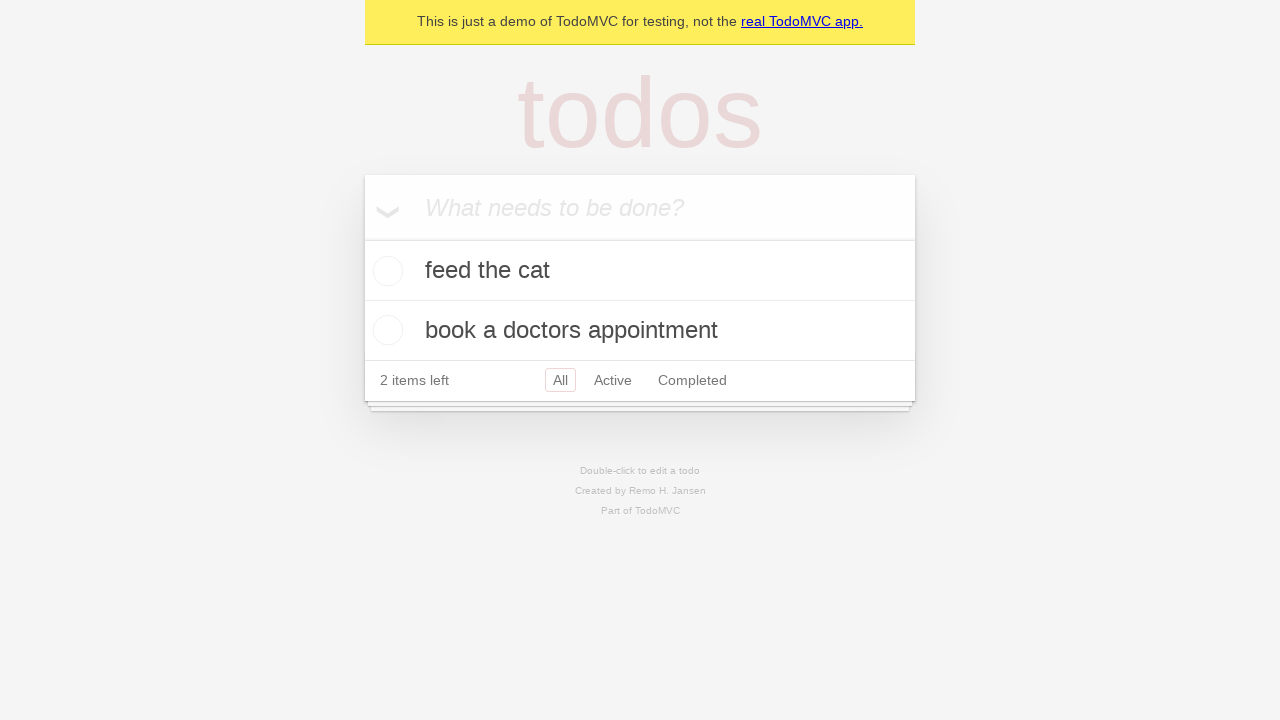

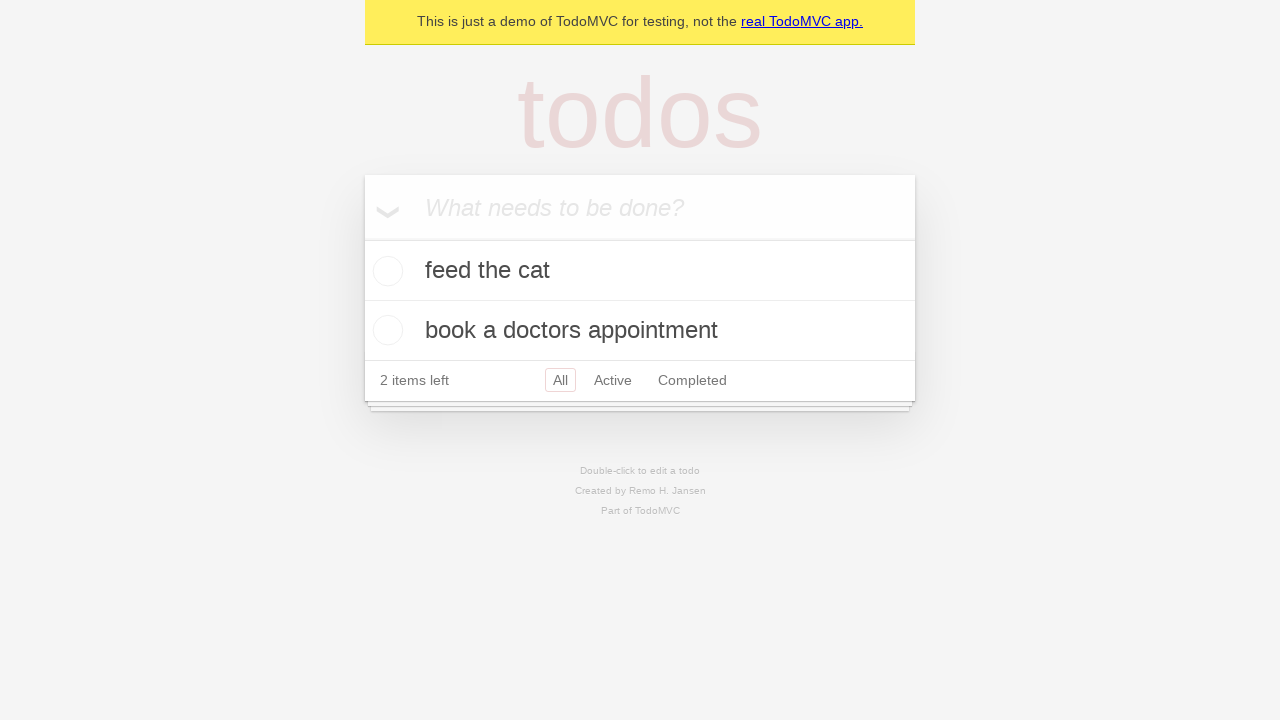